Tests drag and drop functionality by dragging an element from source to destination on jQuery UI demo page

Starting URL: https://jqueryui.com/resources/demos/droppable/default.html

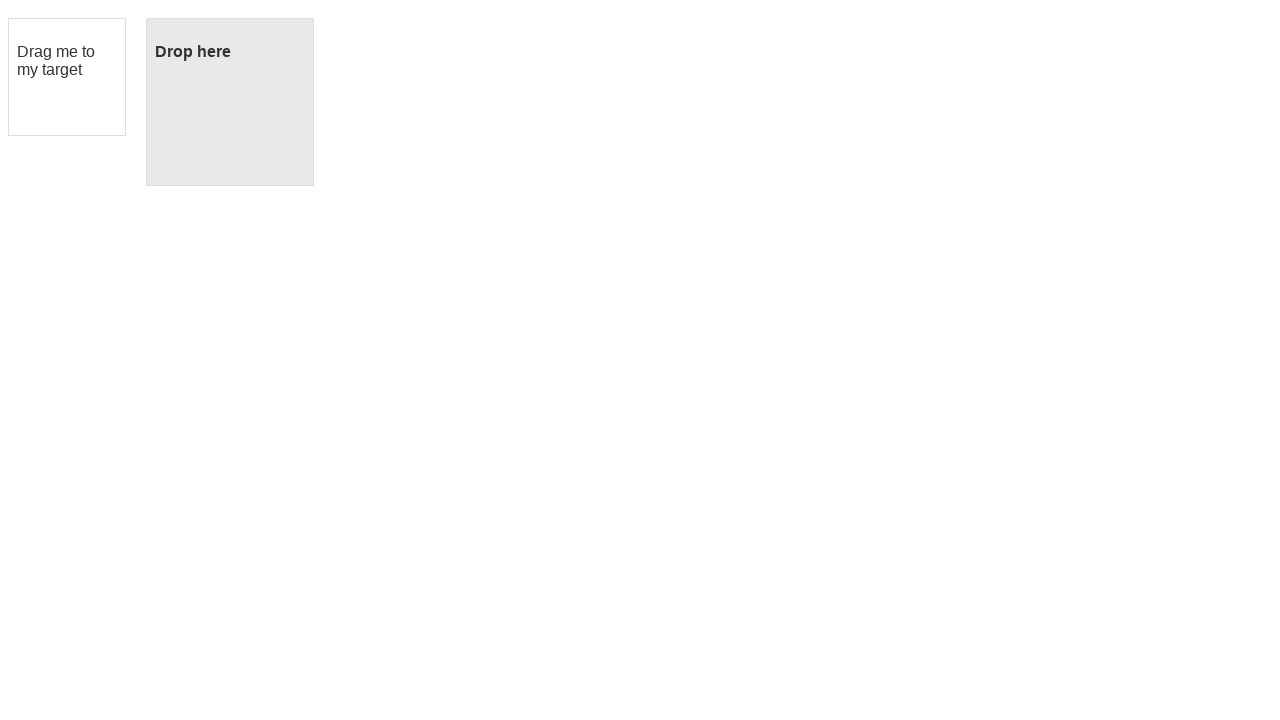

Located draggable element with id 'draggable'
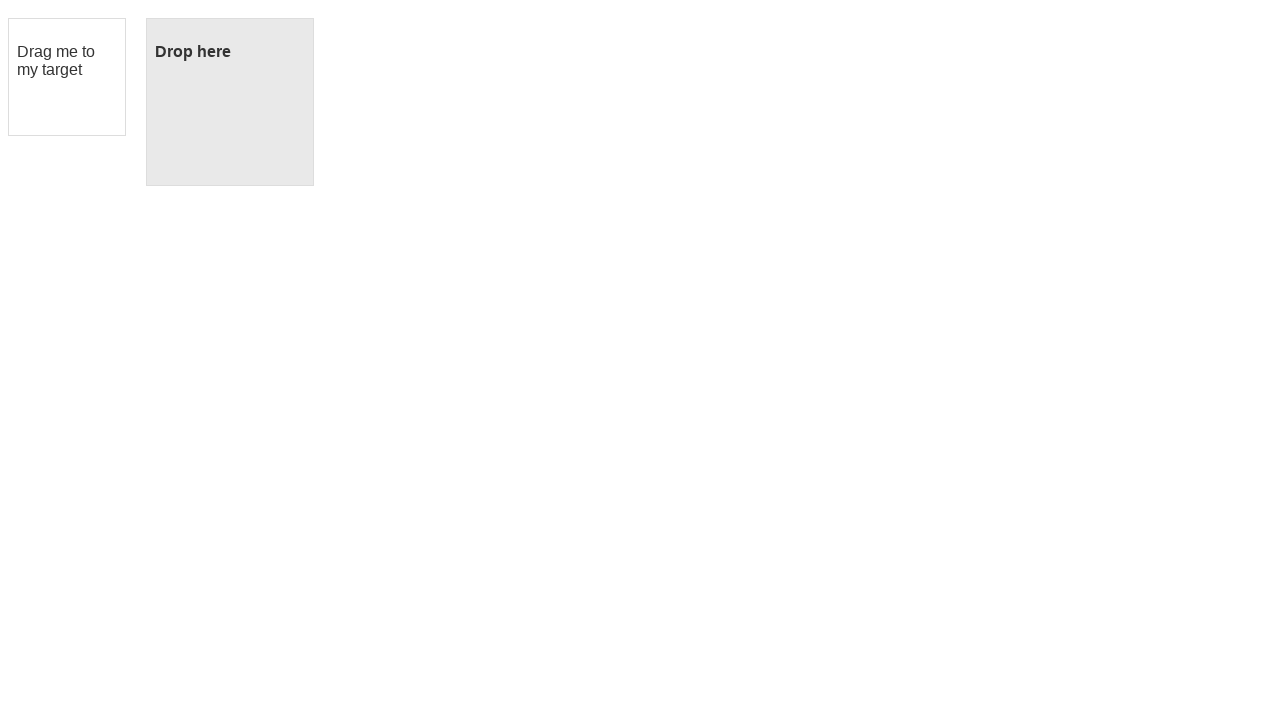

Located droppable element with id 'droppable'
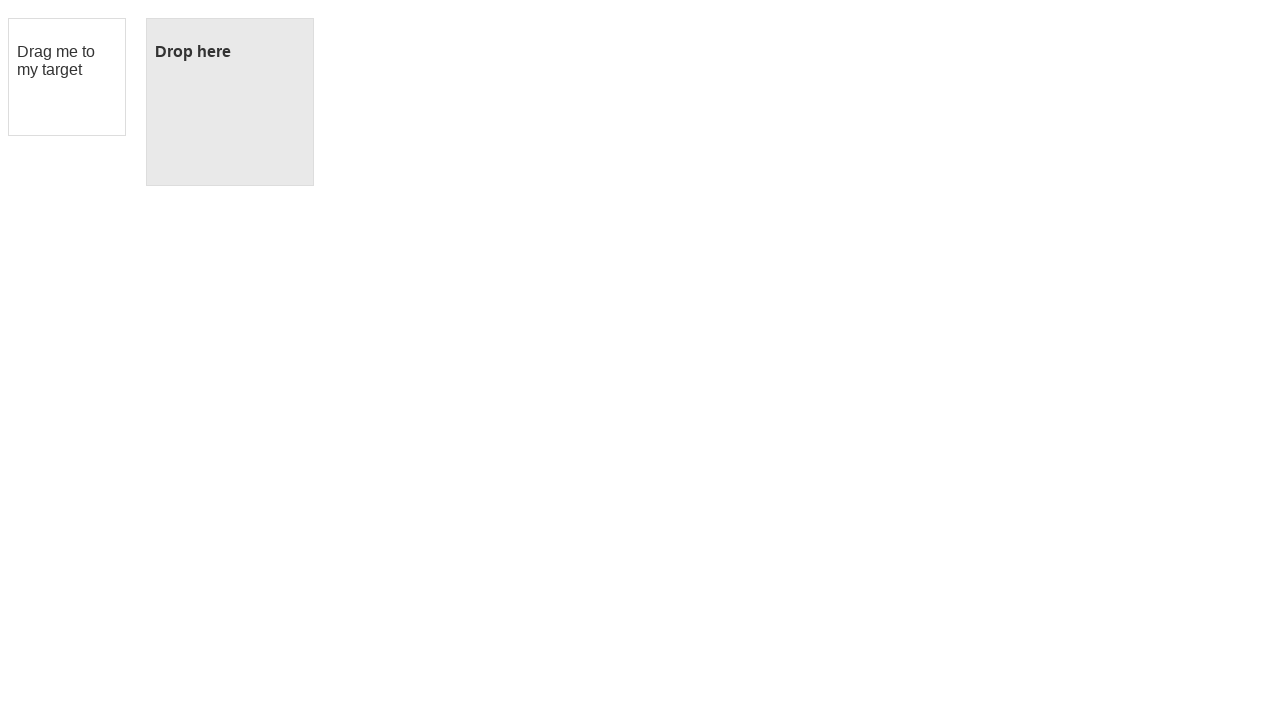

Dragged element from source to destination at (230, 102)
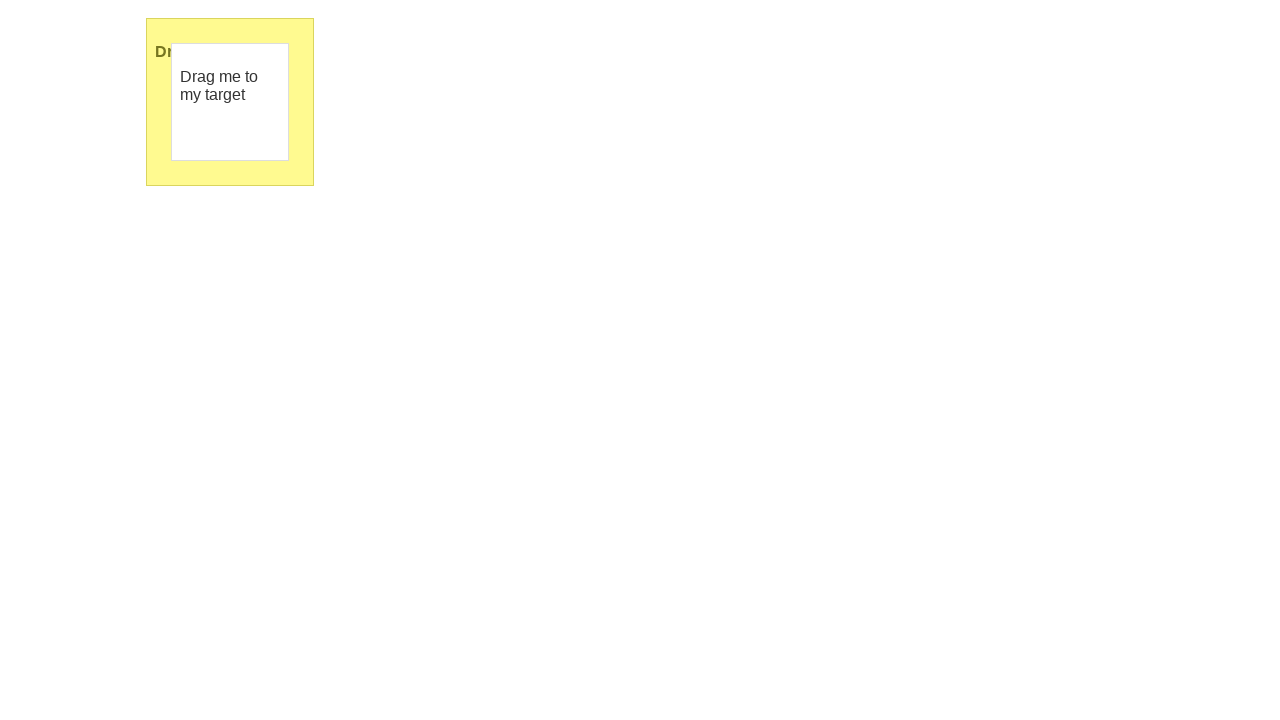

Verified drop was successful by confirming 'Dropped' text appears in droppable element
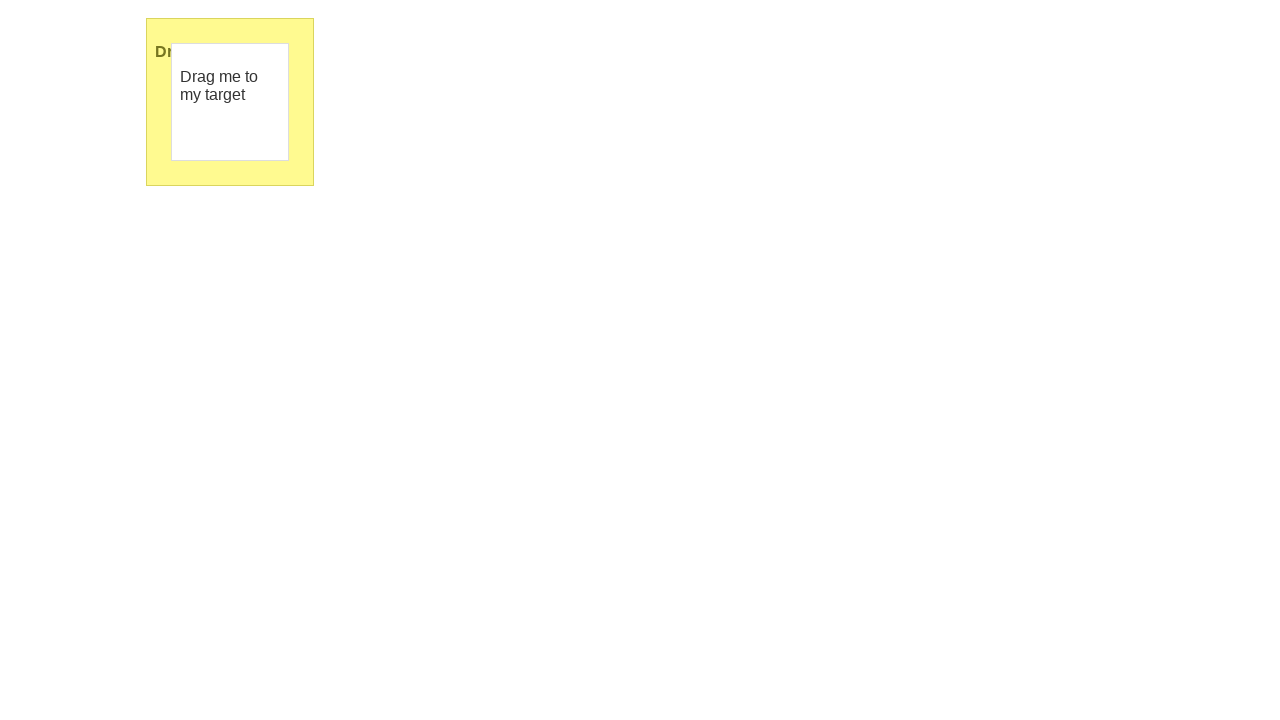

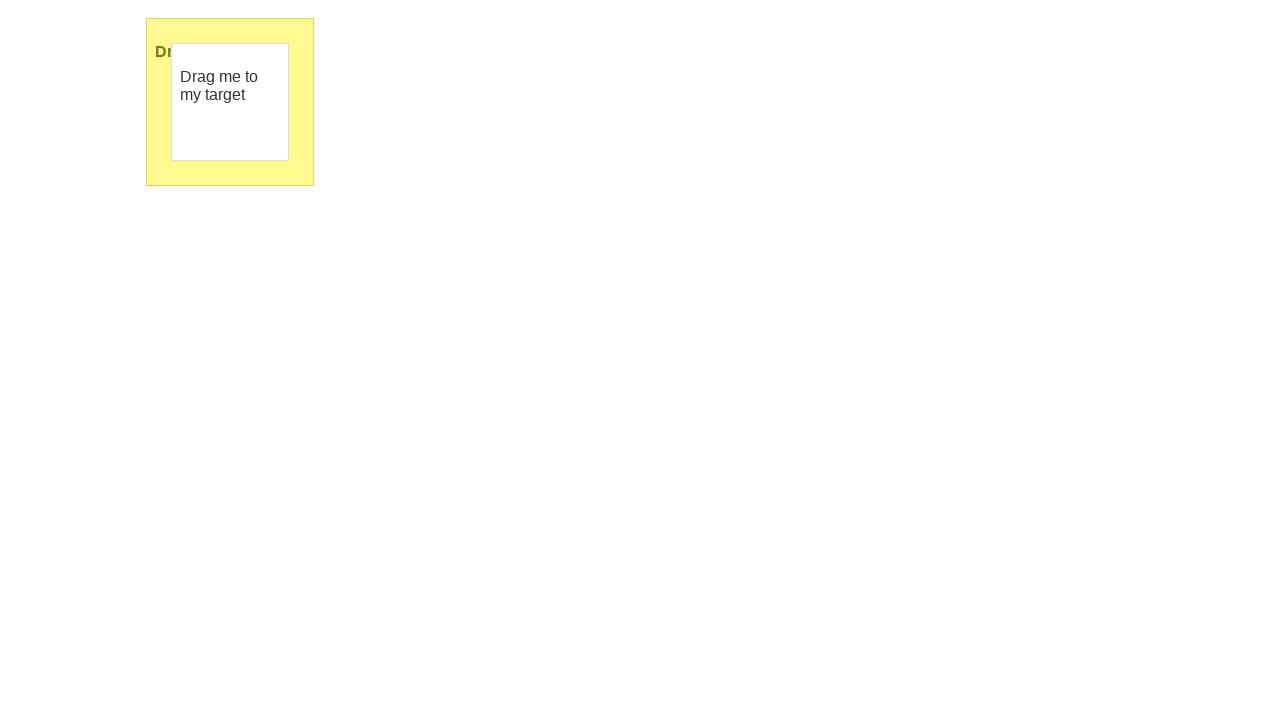